Tests a registration form by filling in required fields (first name, last name, email) and submitting, then verifies the success message is displayed.

Starting URL: http://suninjuly.github.io/registration1.html

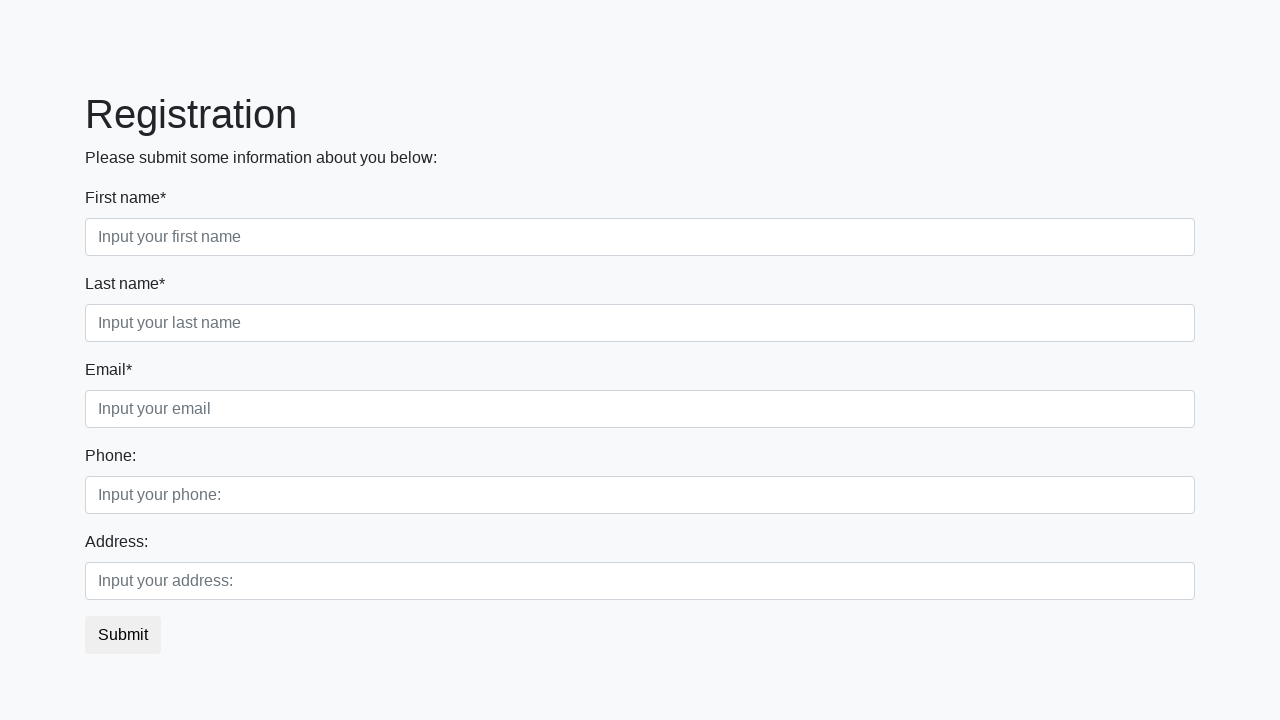

Filled first name field with 'Ivan' on input.first[required]
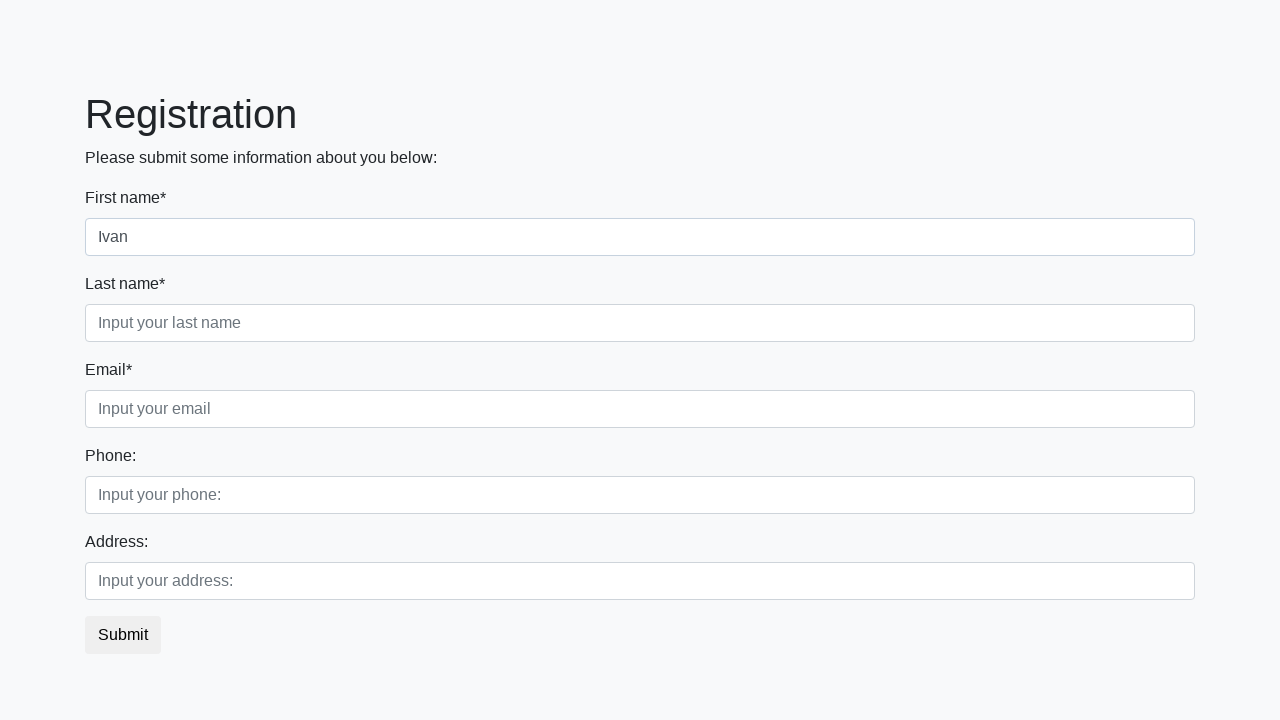

Filled last name field with 'Petrov' on input.second[required]
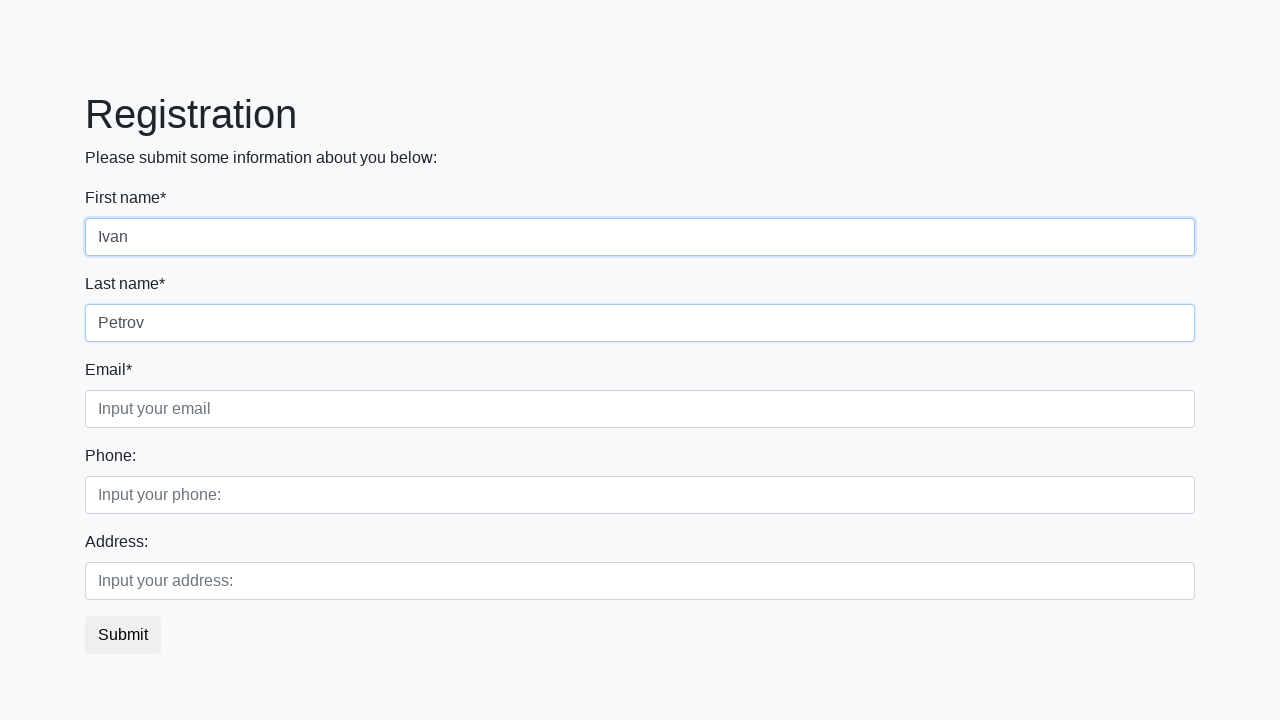

Filled email field with 'ivan.pet@gmail.com' on input.third[required]
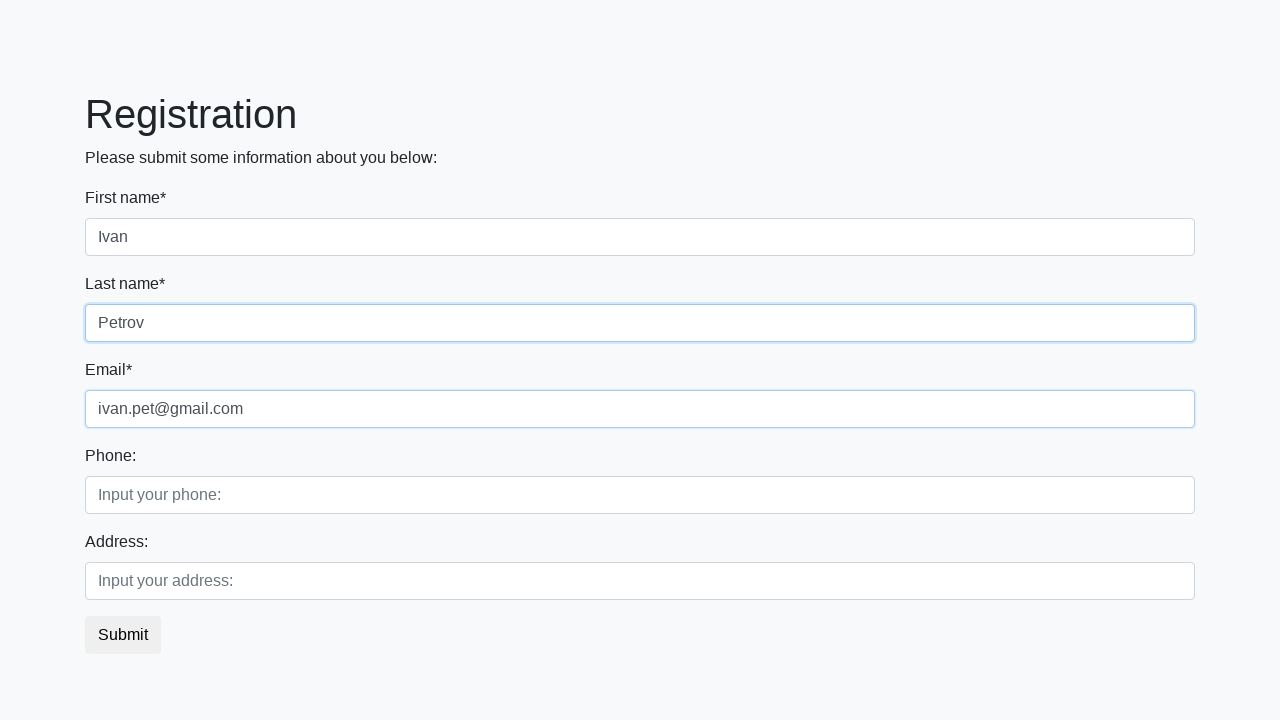

Clicked submit button to register at (123, 635) on button.btn
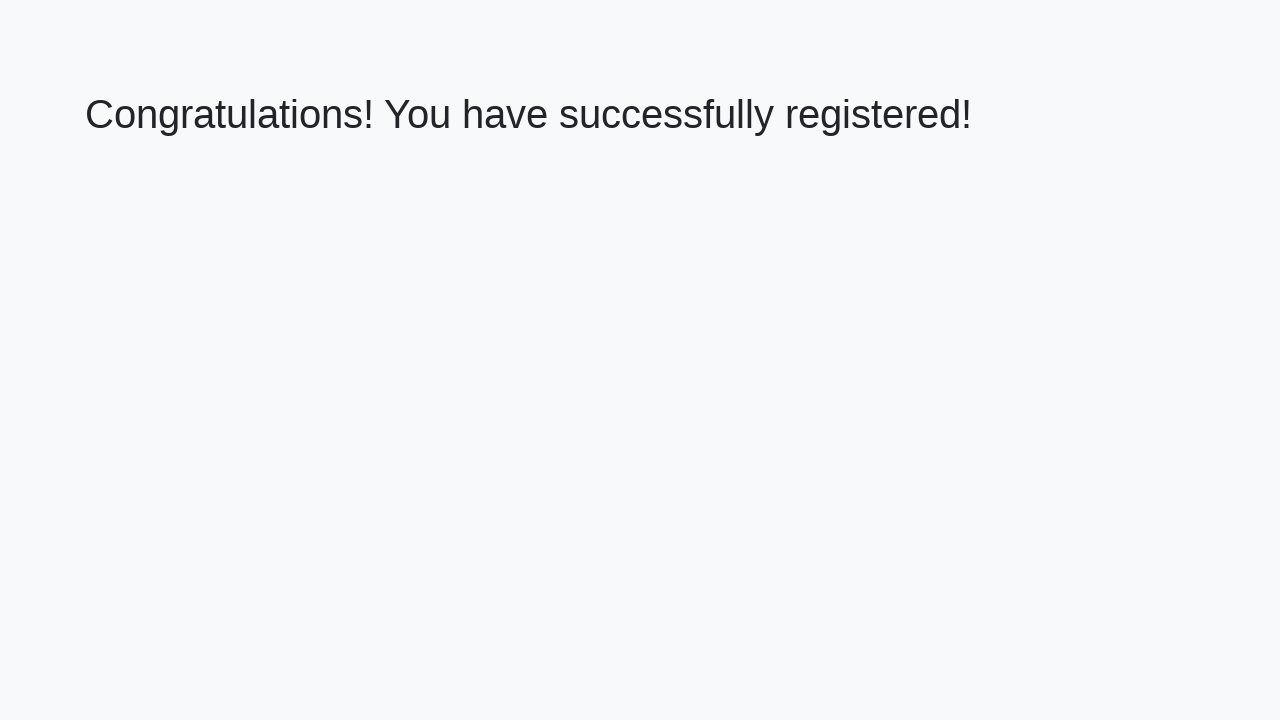

Success message heading loaded
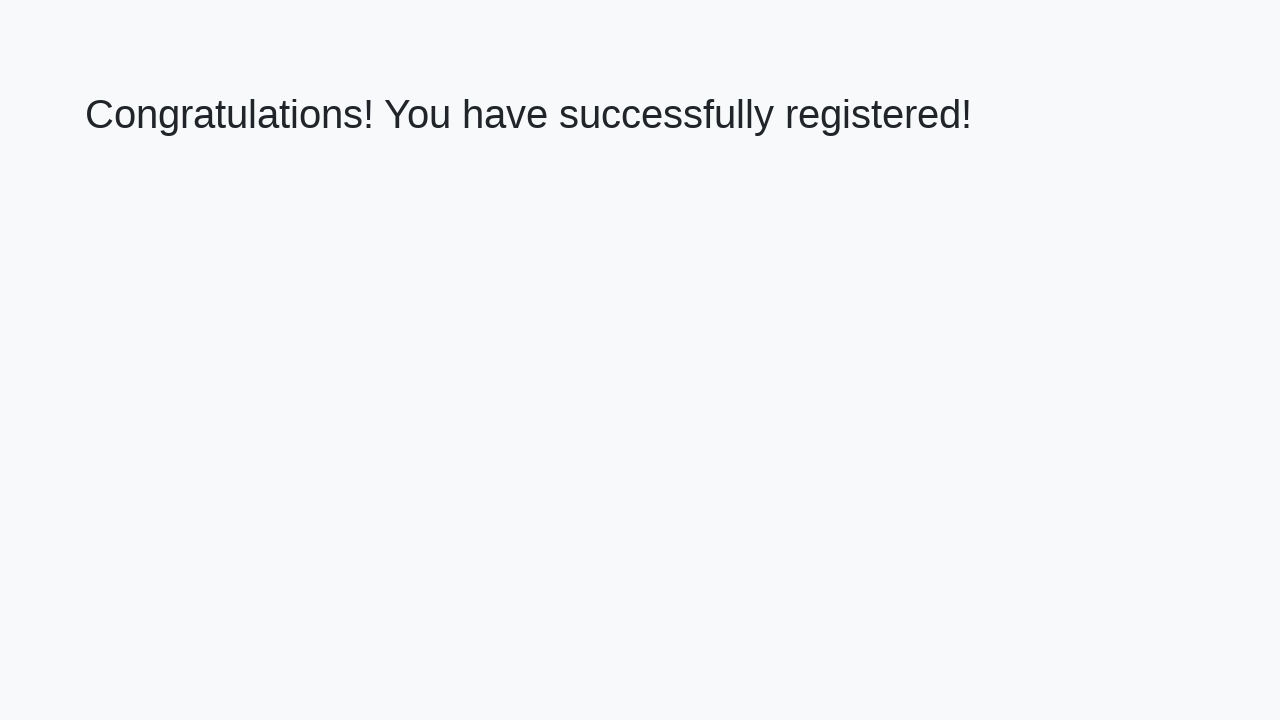

Retrieved success message text: 'Congratulations! You have successfully registered!'
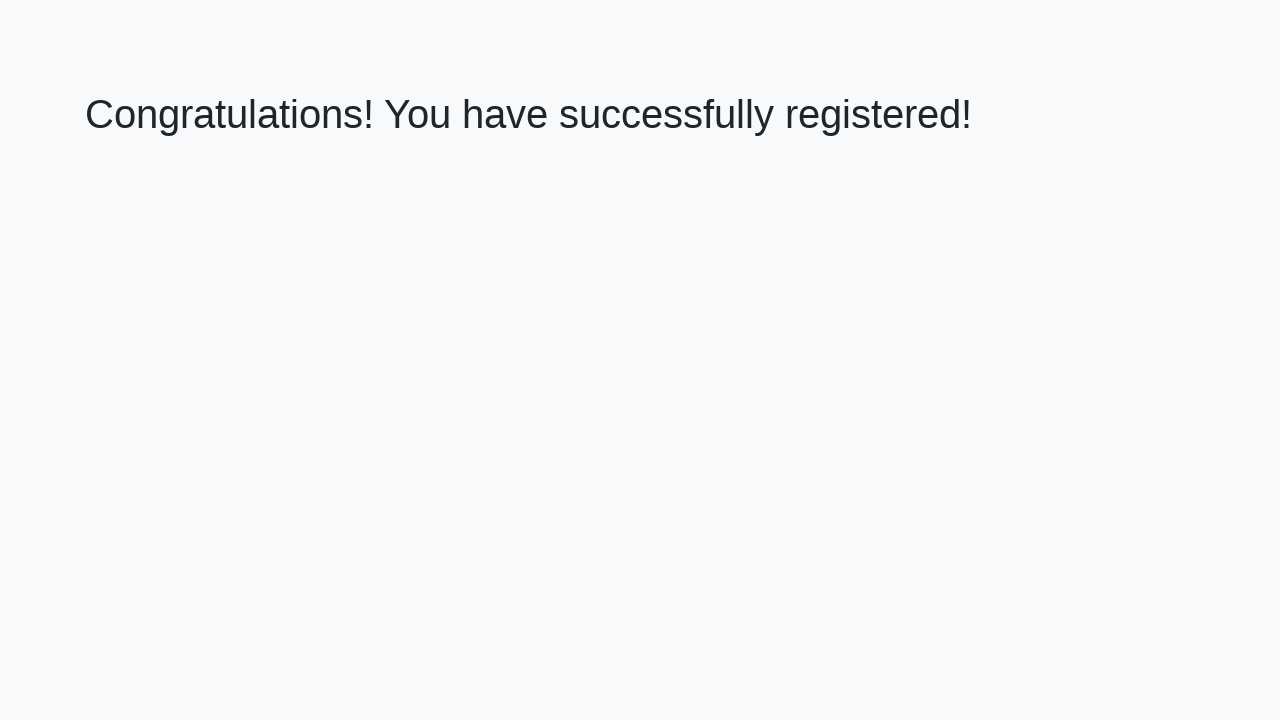

Verified success message matches expected text
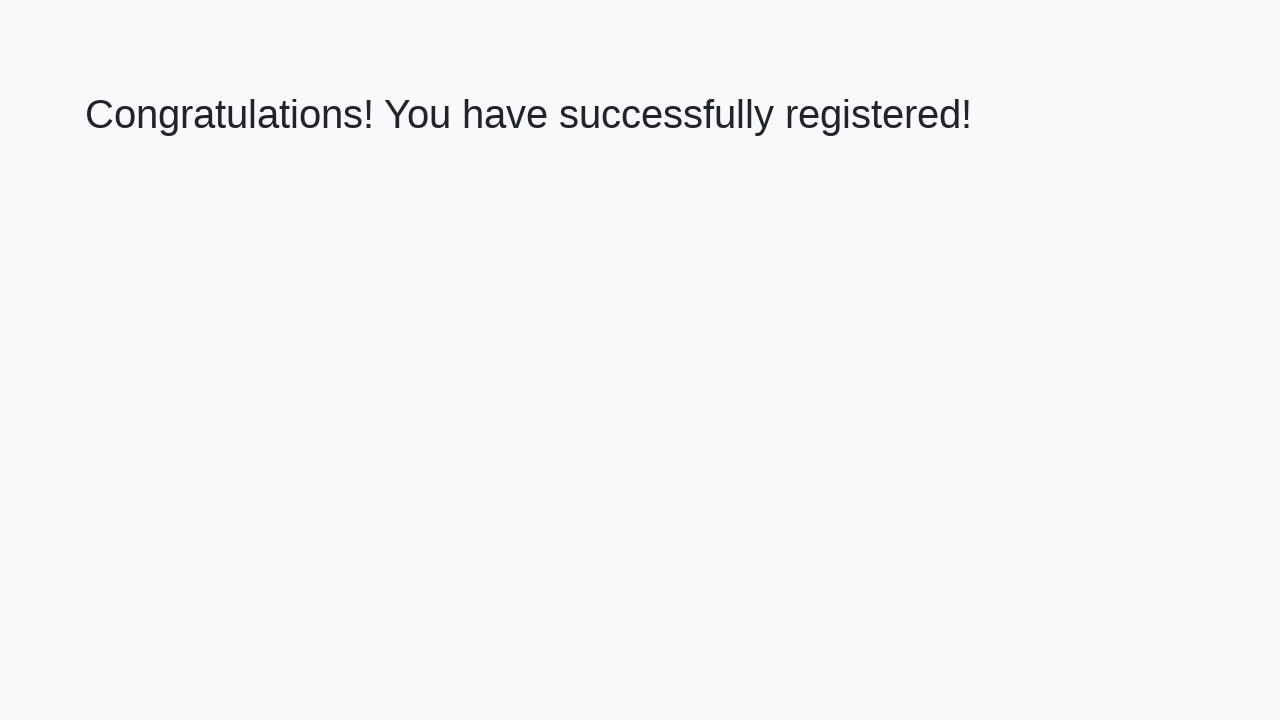

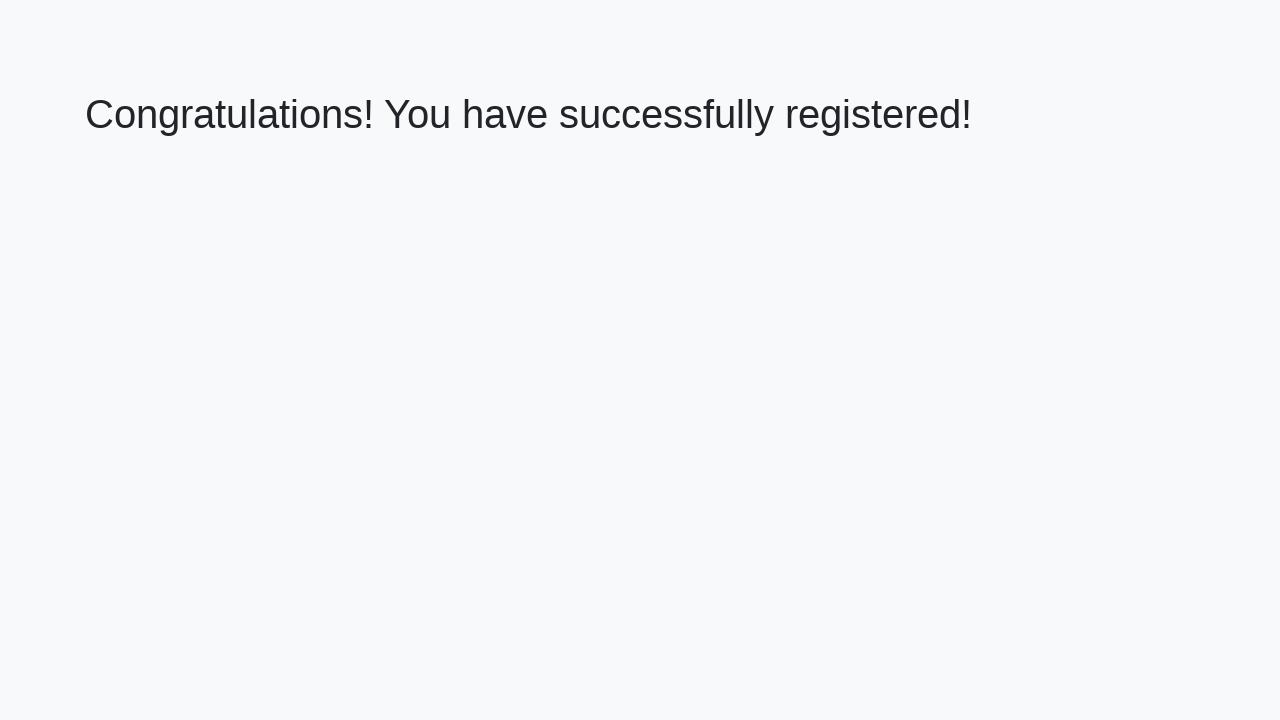